Tests the search functionality on python.org by entering a search query "pycon", submitting the form, and verifying that results are returned.

Starting URL: http://www.python.org

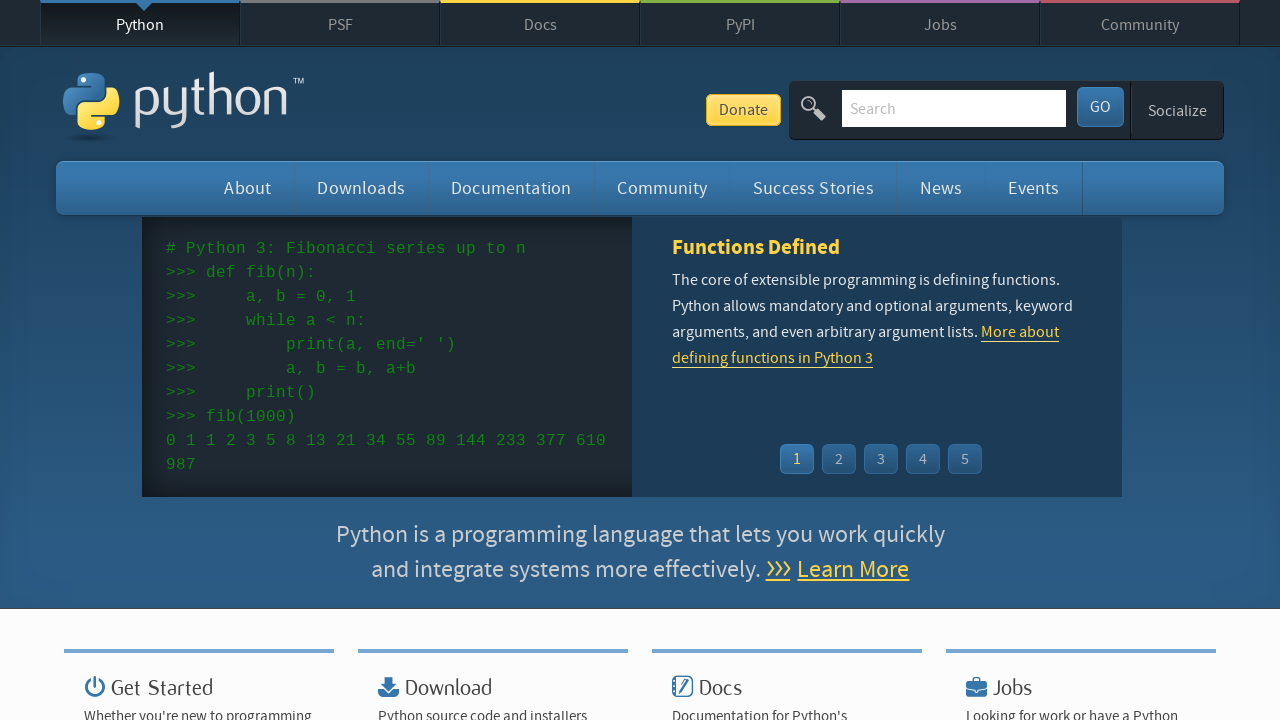

Verified page title contains 'Python'
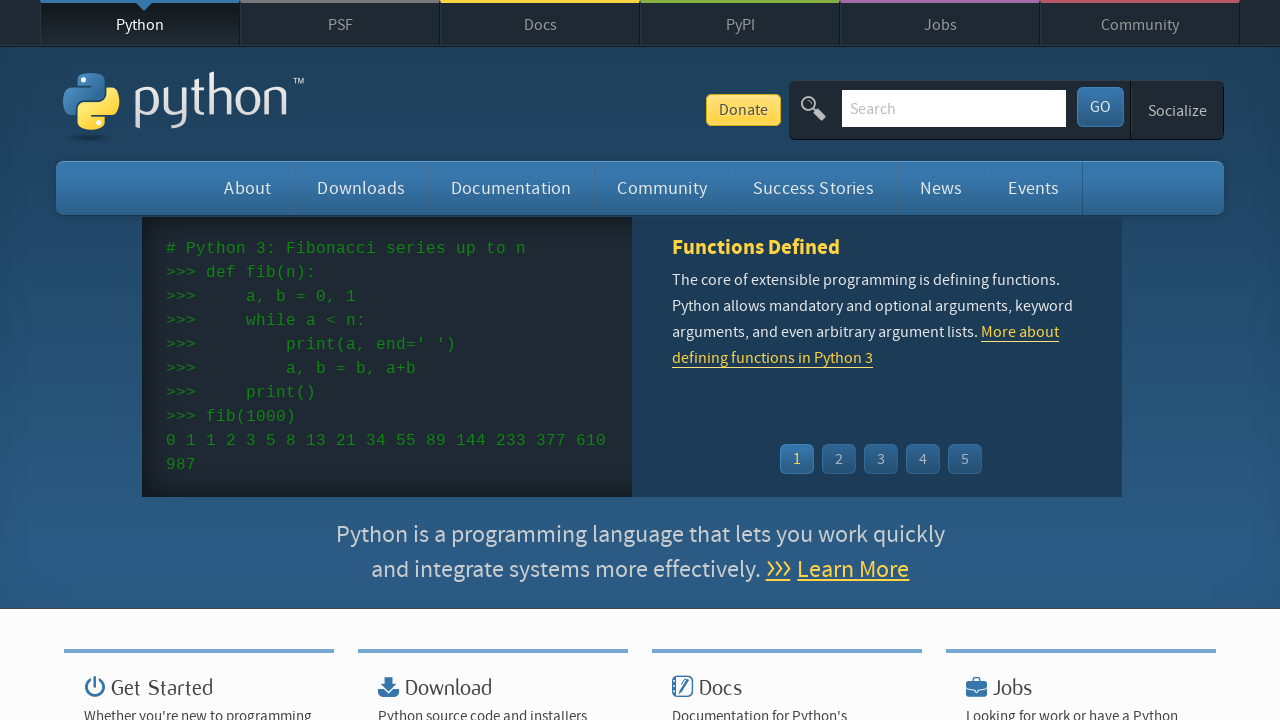

Cleared the search input field on input[name='q']
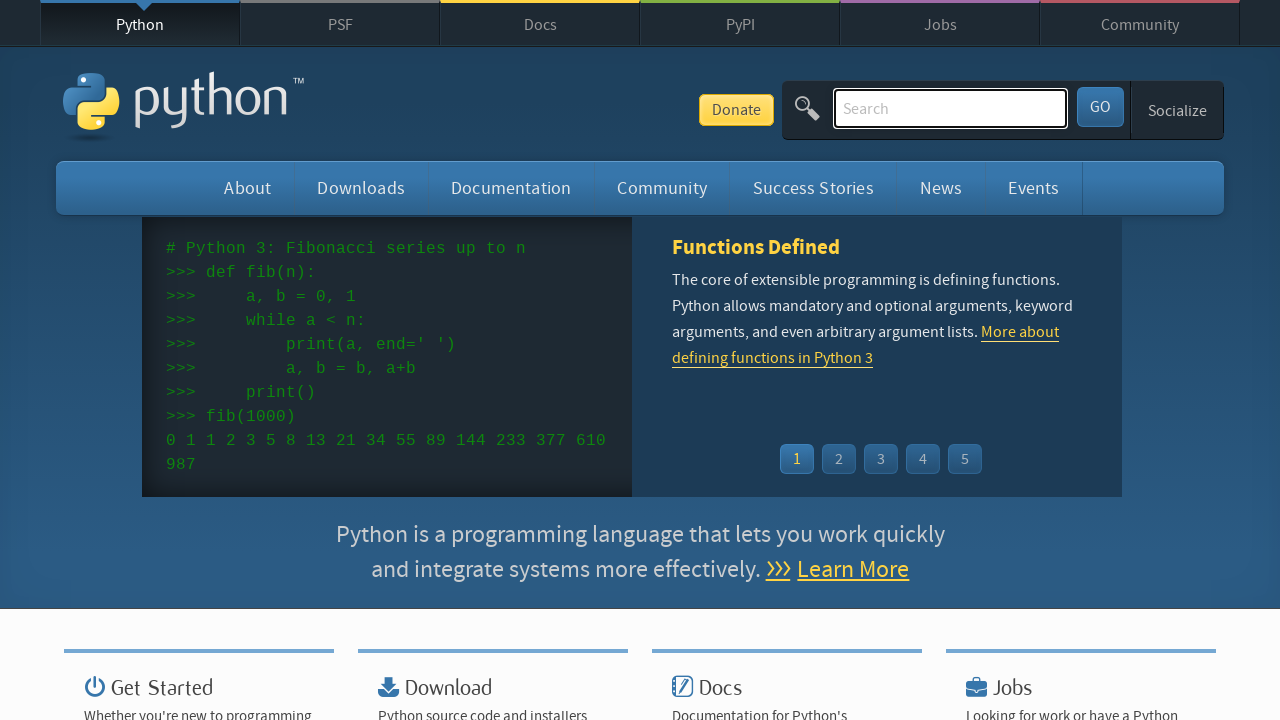

Entered search query 'pycon' in the search field on input[name='q']
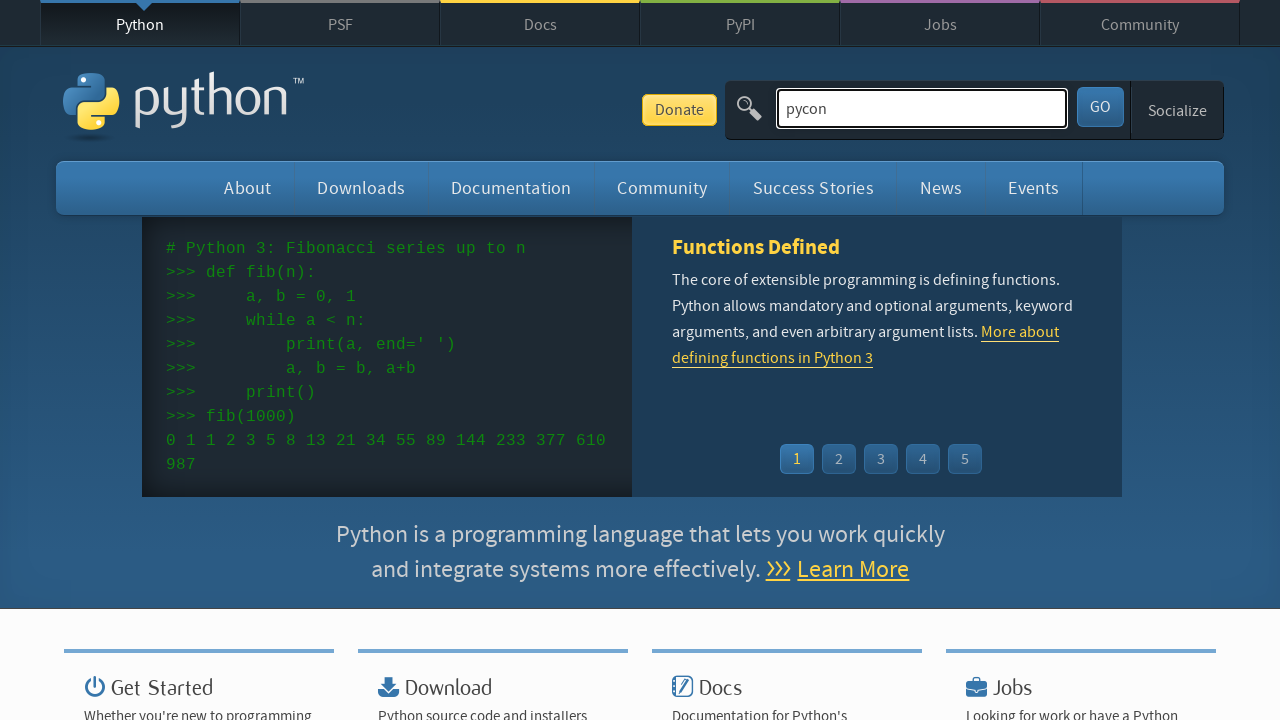

Submitted the search form by pressing Enter on input[name='q']
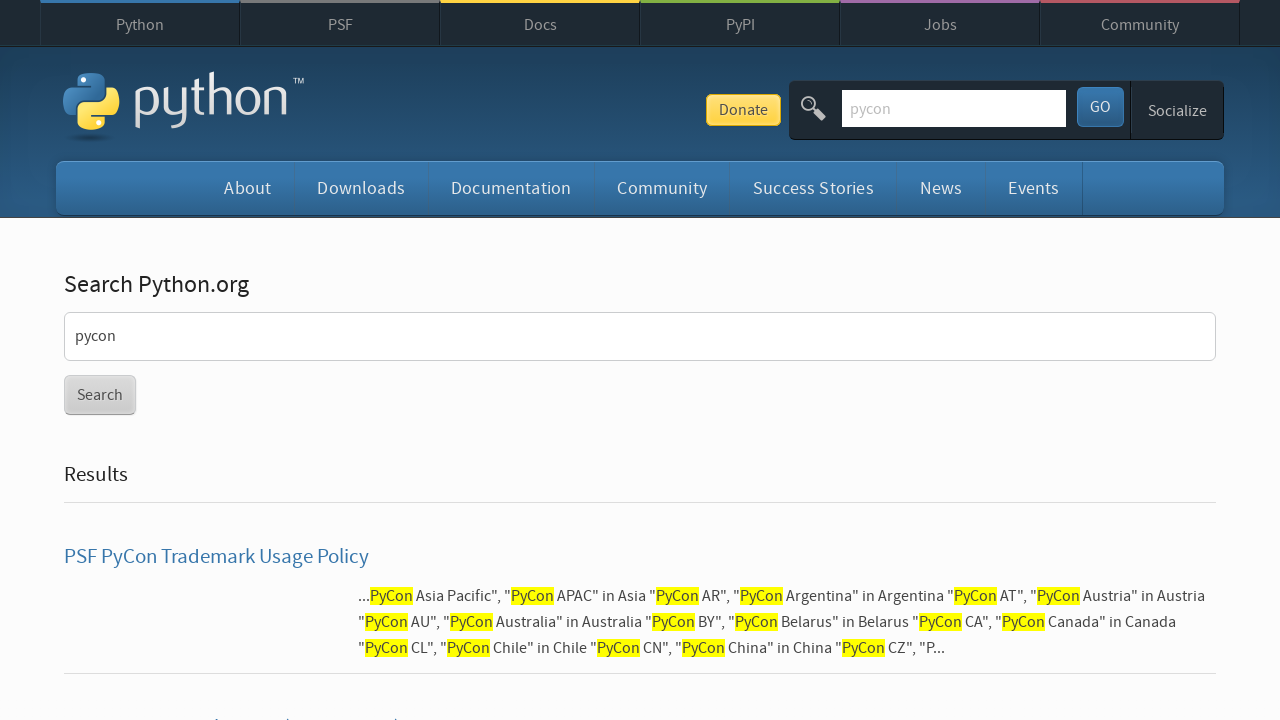

Waited for page to load after search submission
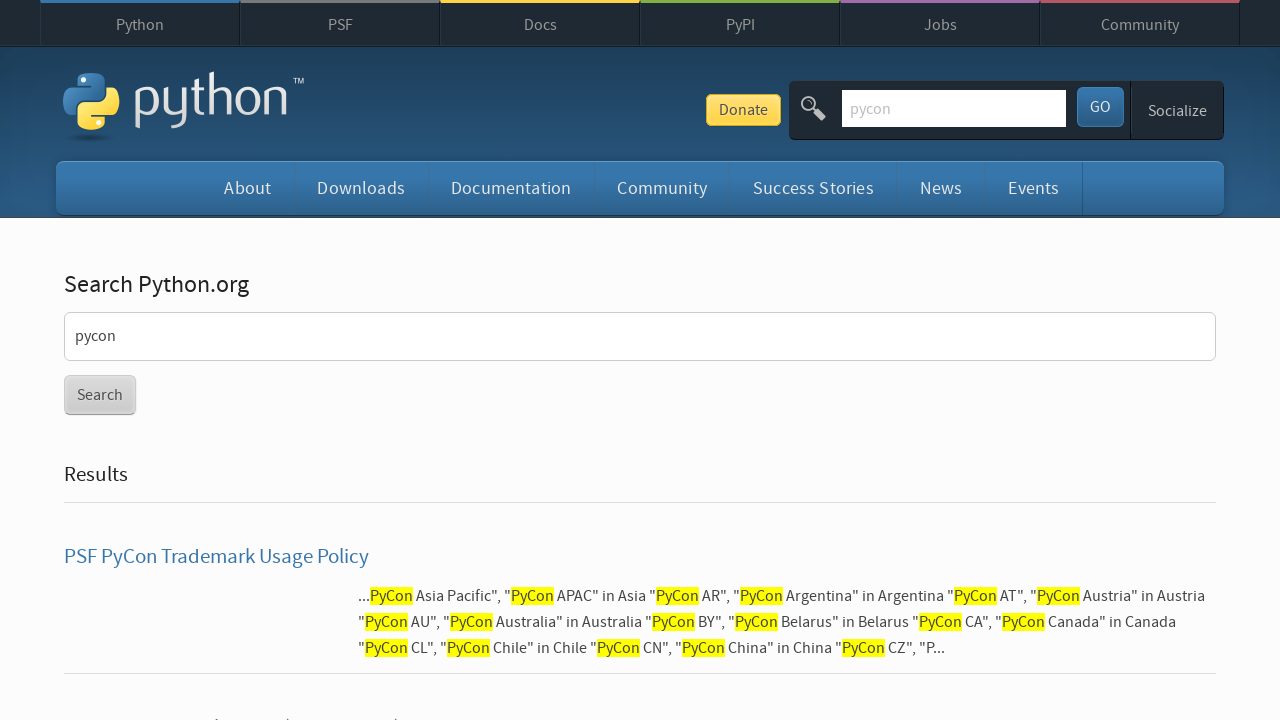

Verified that search results were found for 'pycon'
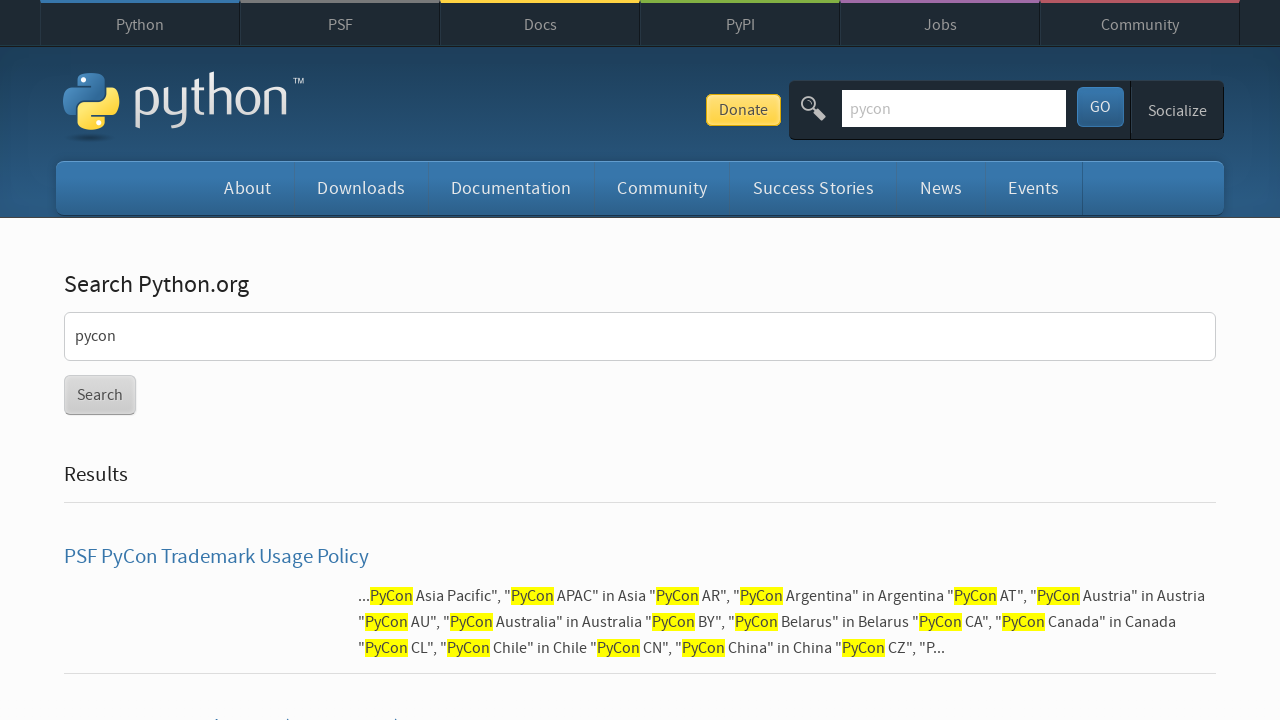

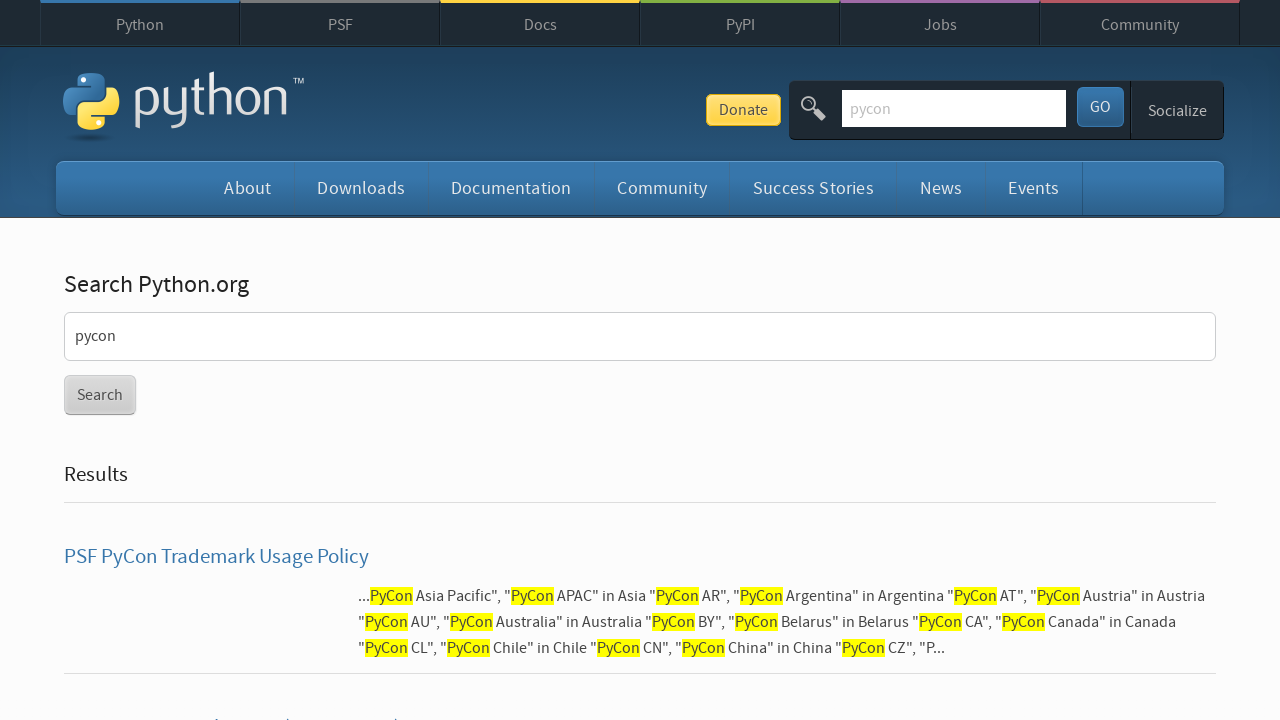